Tests book search functionality on demoqa by searching for "Guide" and verifying Git Pocket Guide appears in results

Starting URL: https://demoqa.com/books

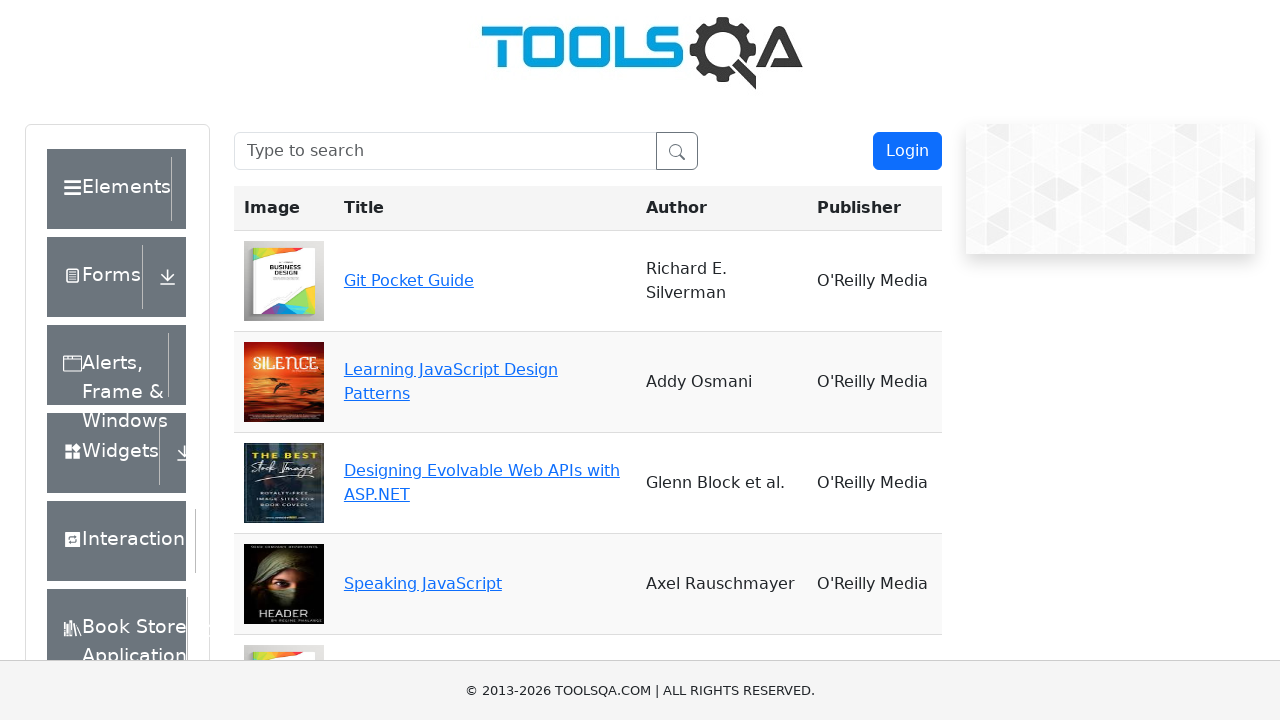

Filled search box with 'Guide' on #searchBox
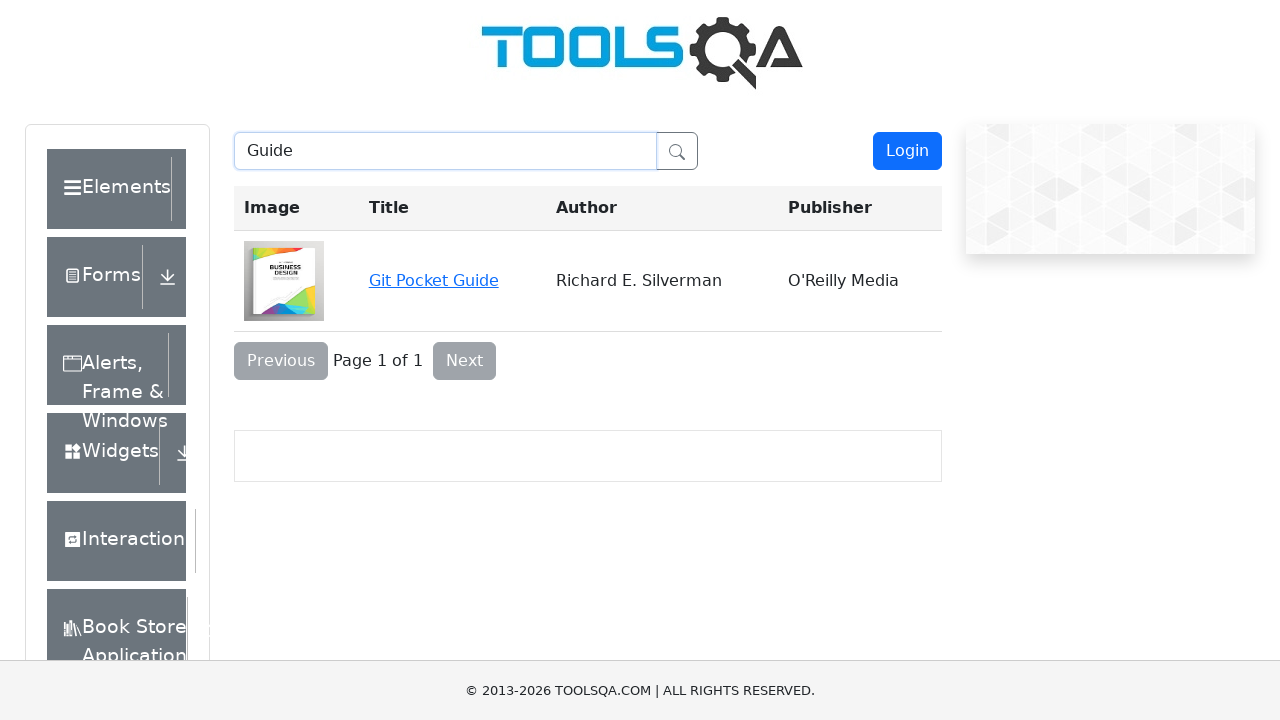

Verified Git Pocket Guide appears in search results
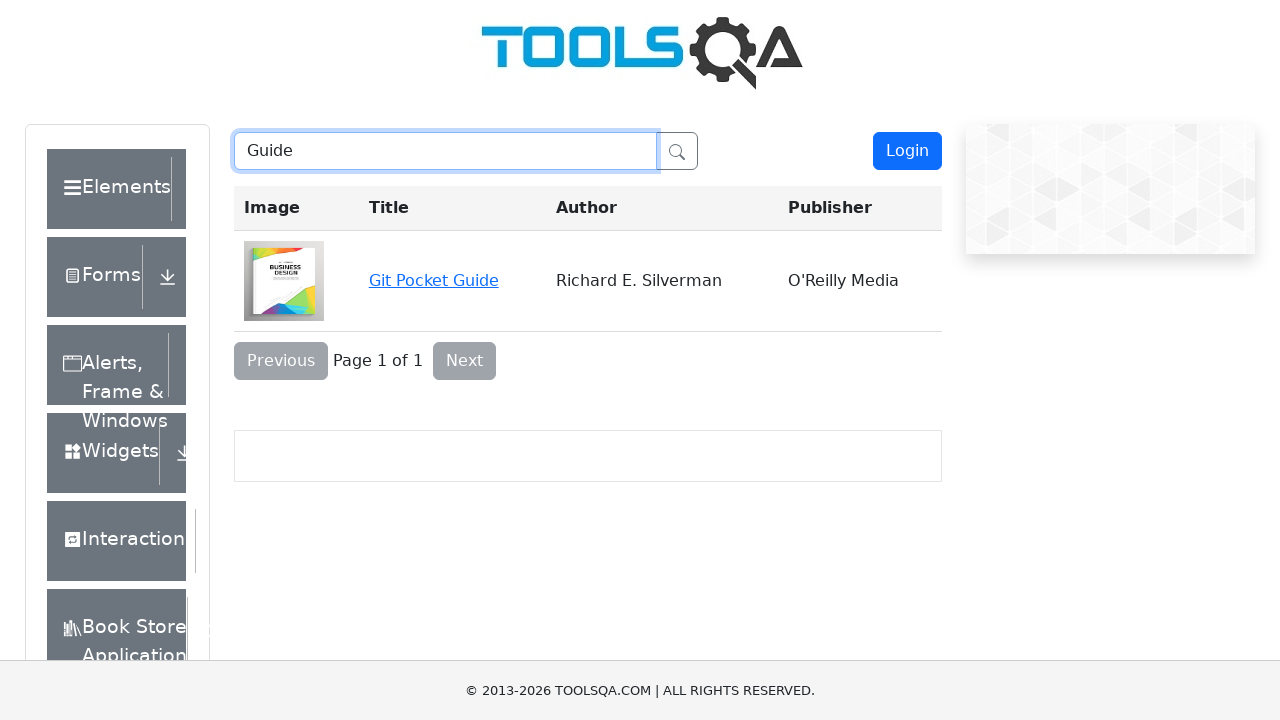

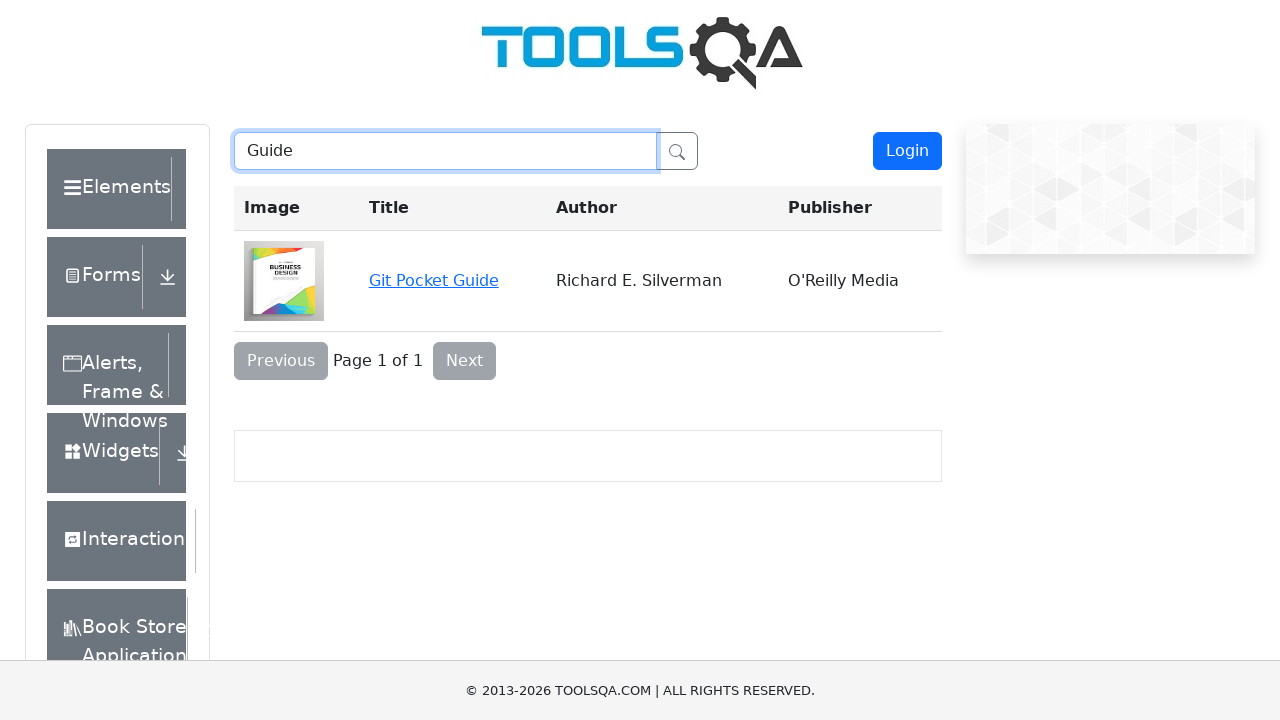